Tests browser window size handling by getting the current window position and dimensions, maximizing the window, and then resizing it to a specific dimension (750x800).

Starting URL: http://deluxe-menu.com/popup-mode-sample.html

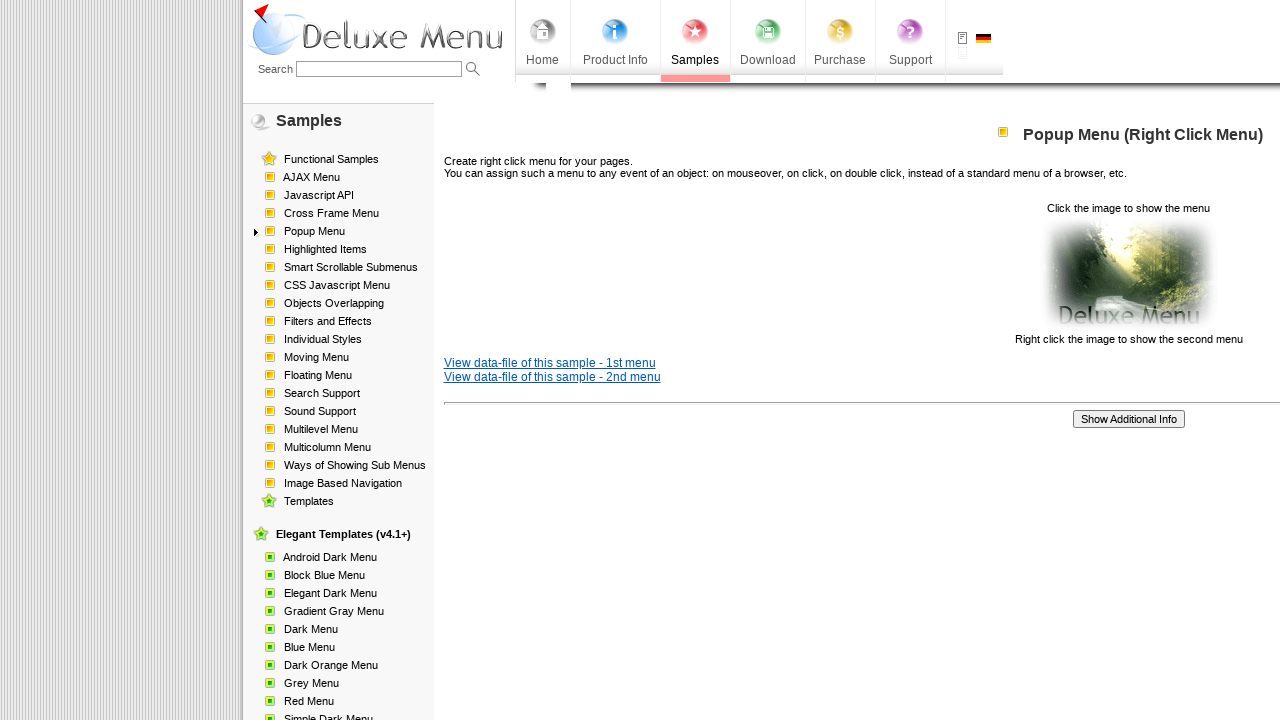

Retrieved initial viewport size
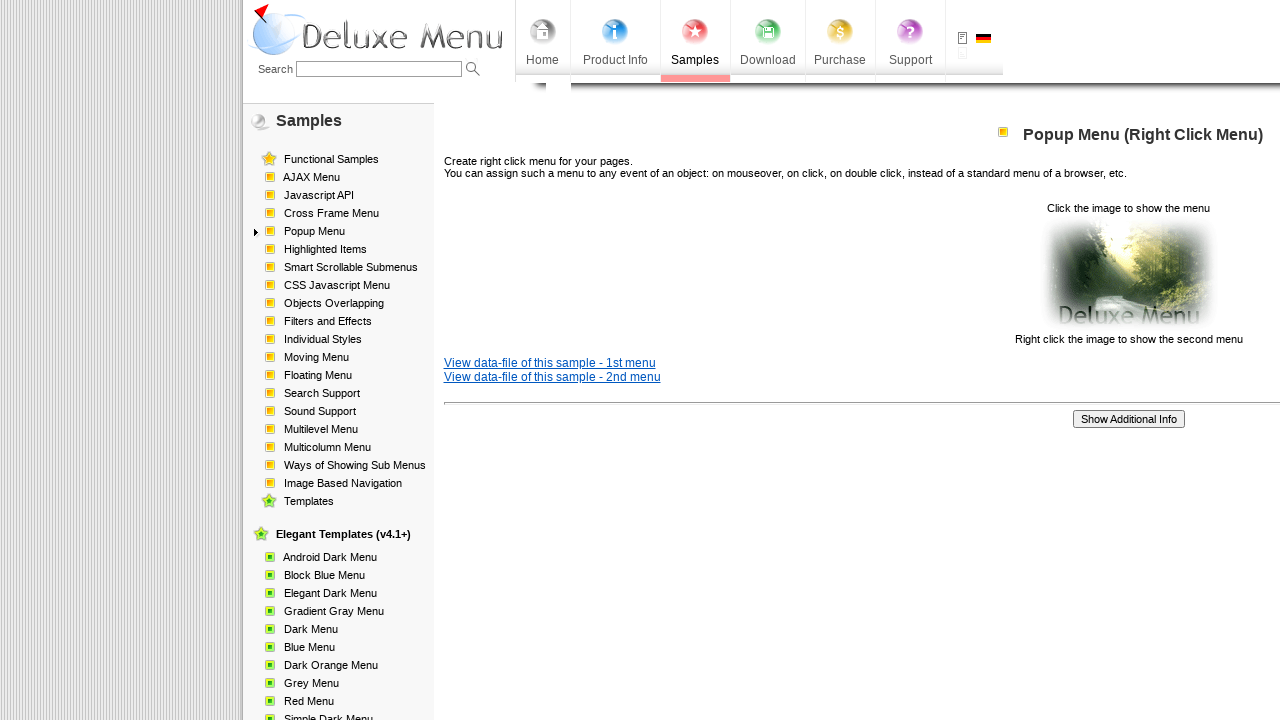

Maximized browser window to 1920x1080
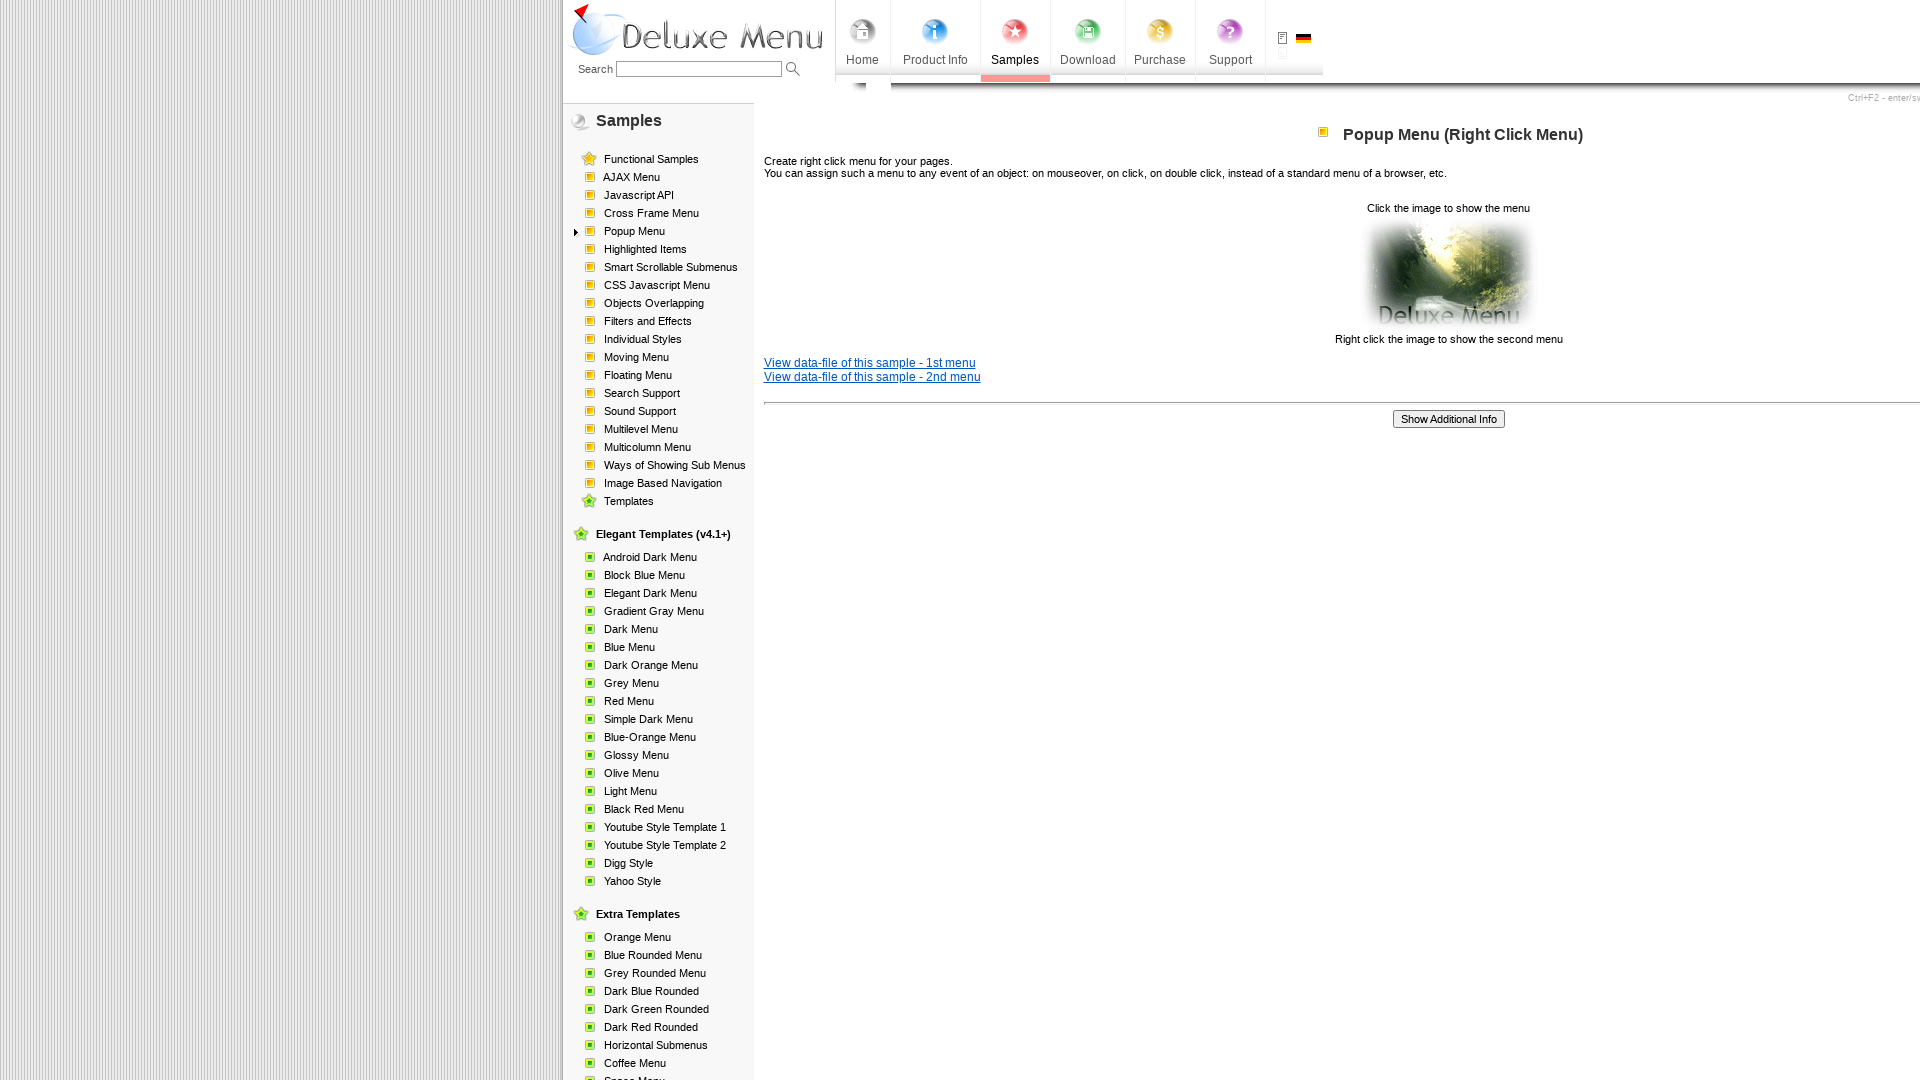

Retrieved maximized viewport size
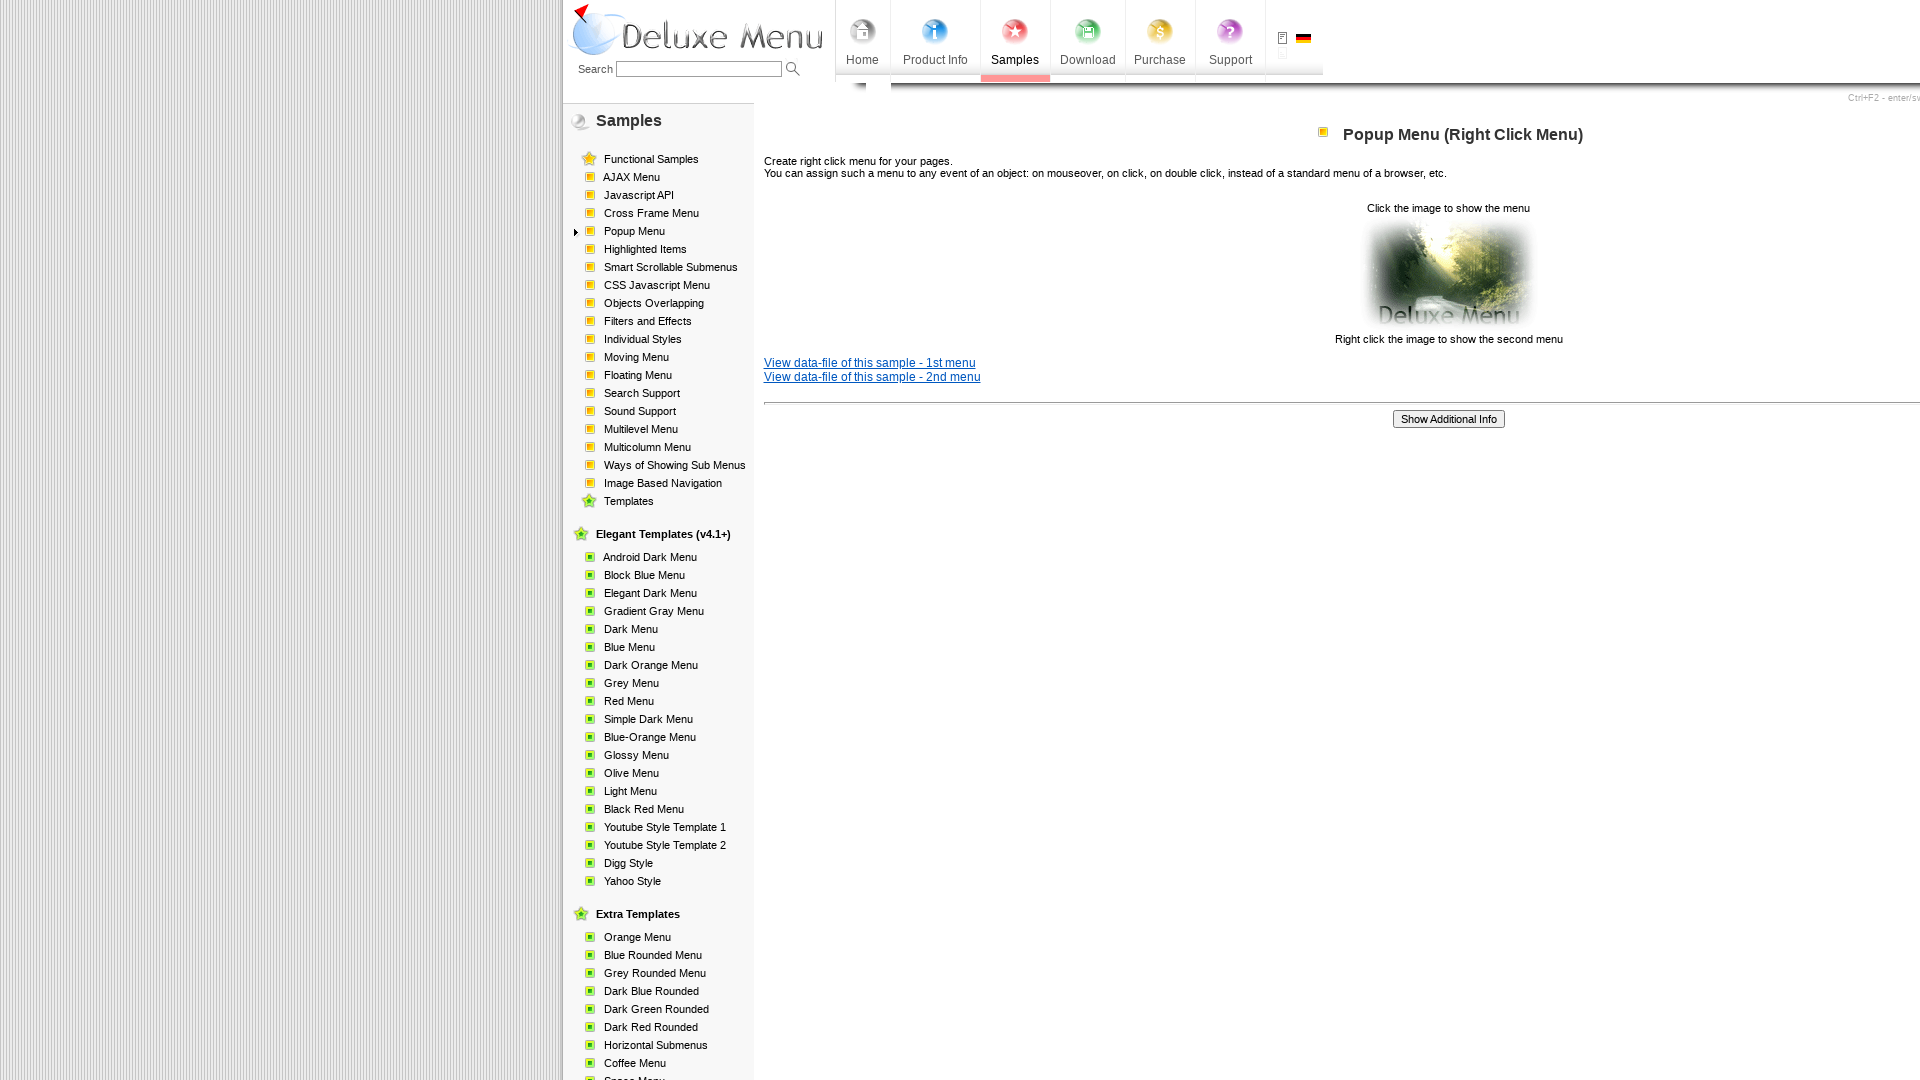

Resized browser window to 750x800
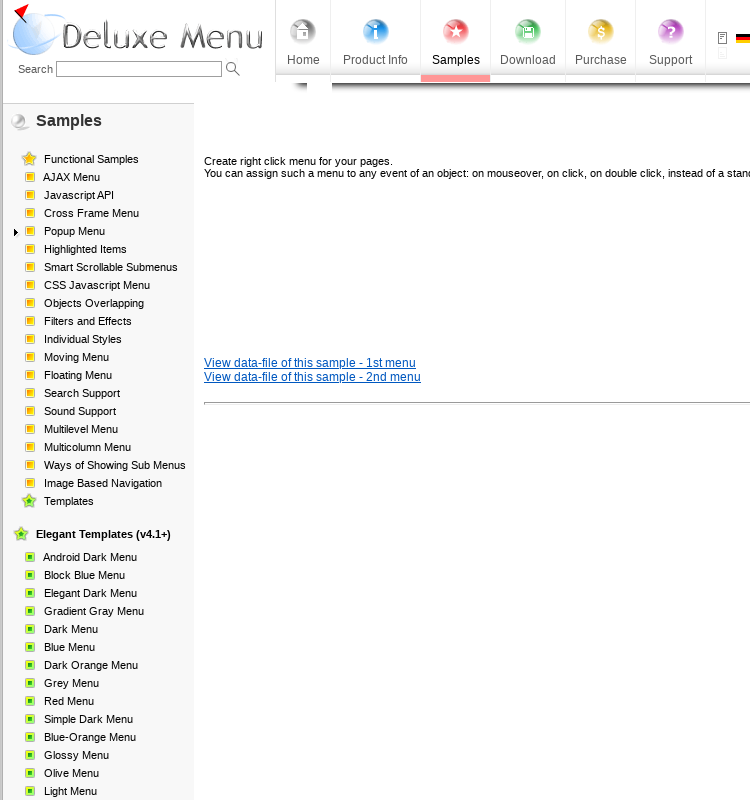

Retrieved resized viewport size
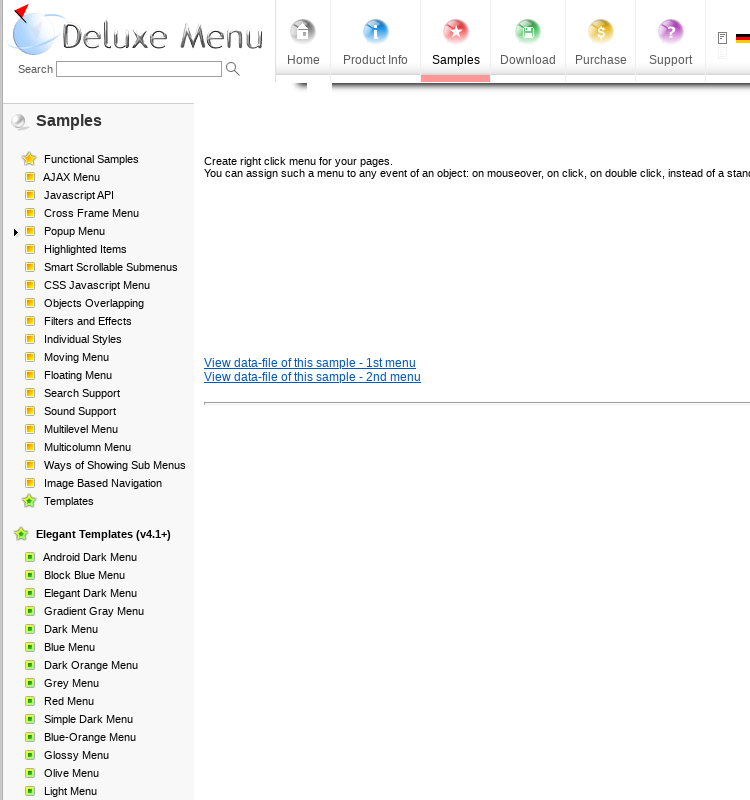

Waited 1 second to observe page at new size
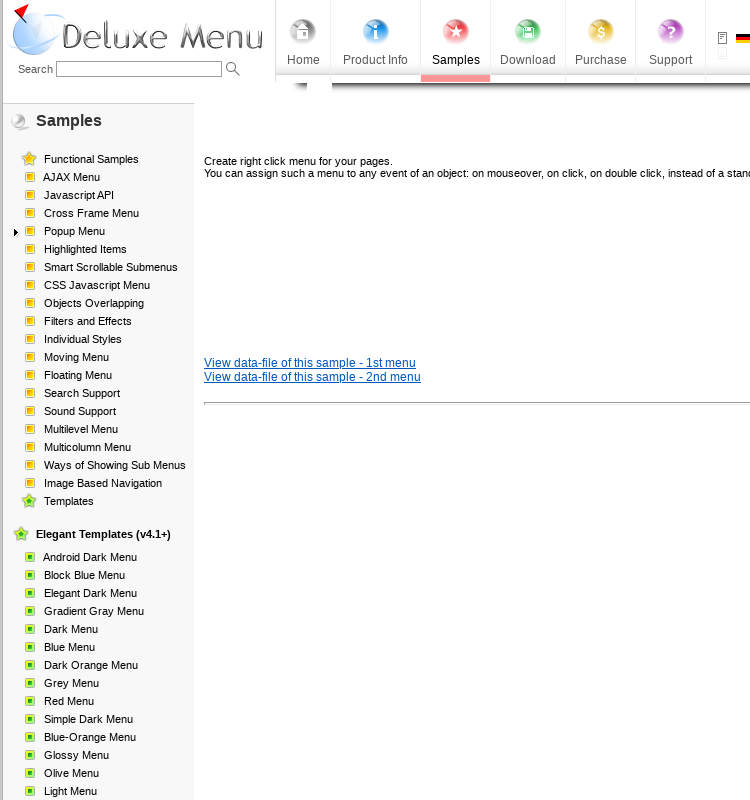

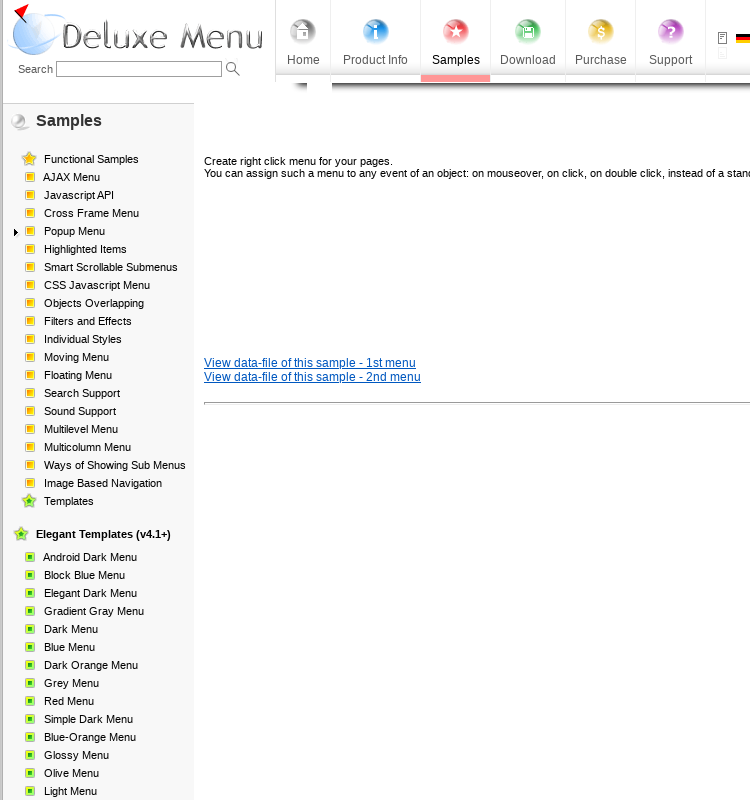